Tests registration validation when both username and password fields are left empty

Starting URL: https://www.demoblaze.com/index.html

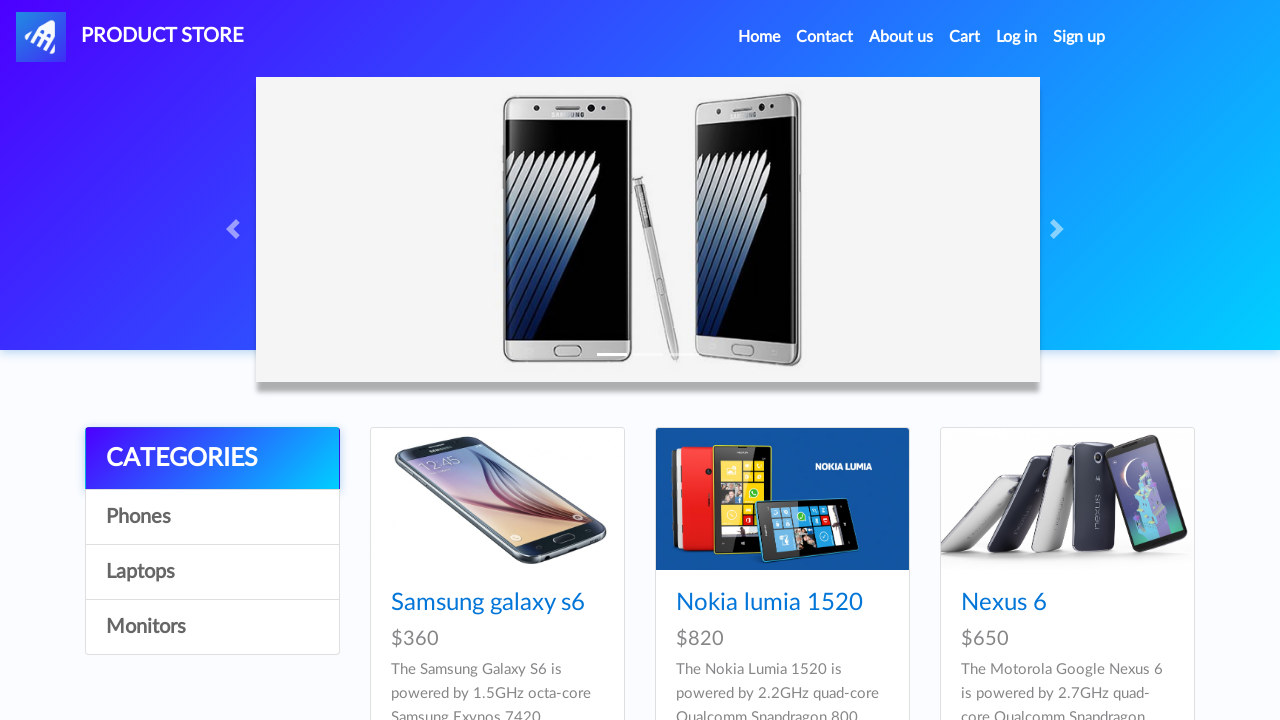

Clicked Sign up link to open registration at (1079, 37) on internal:role=link[name="Sign up"i]
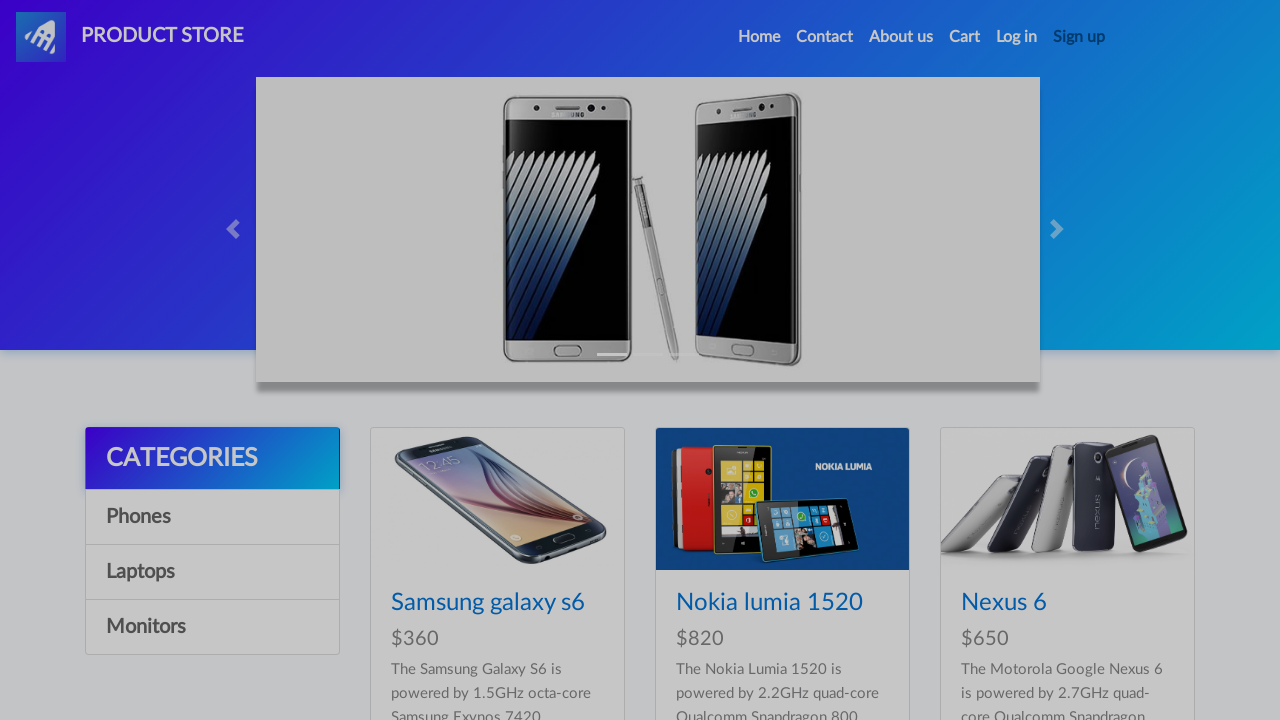

Registration popup loaded with Username and Password fields
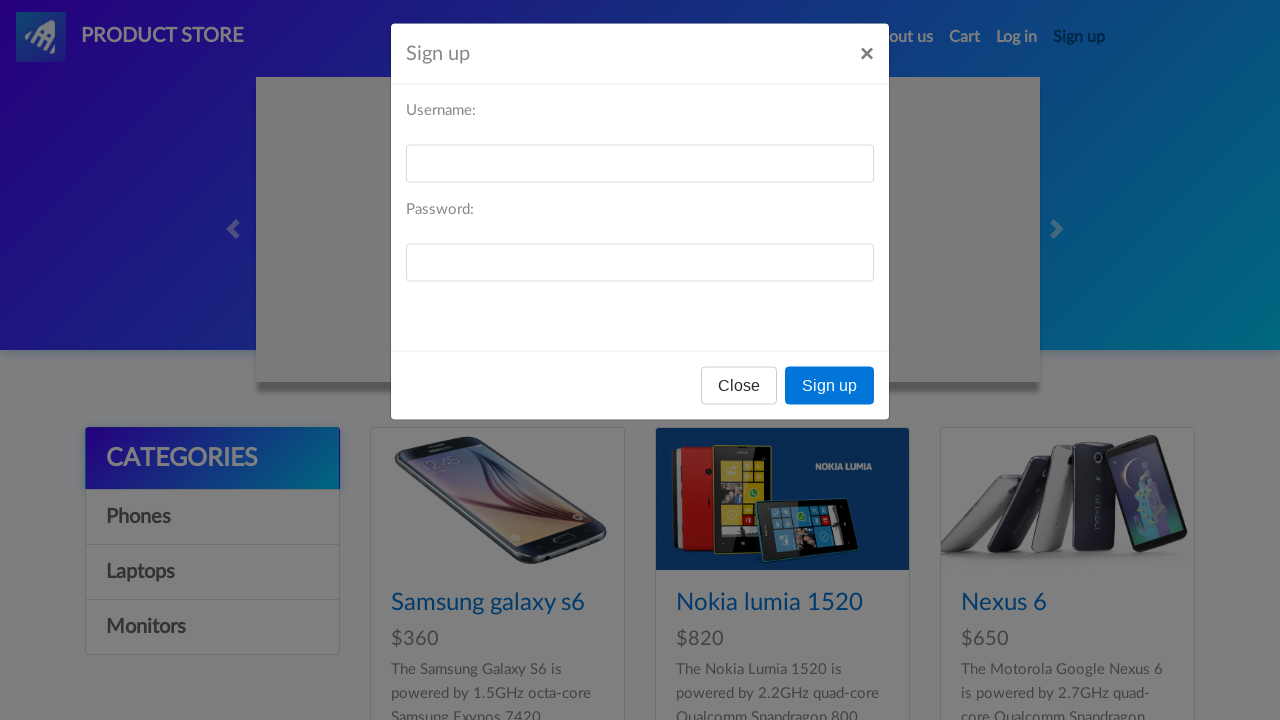

Clicked Sign up button without entering username or password at (830, 393) on internal:role=button[name="Sign up"i]
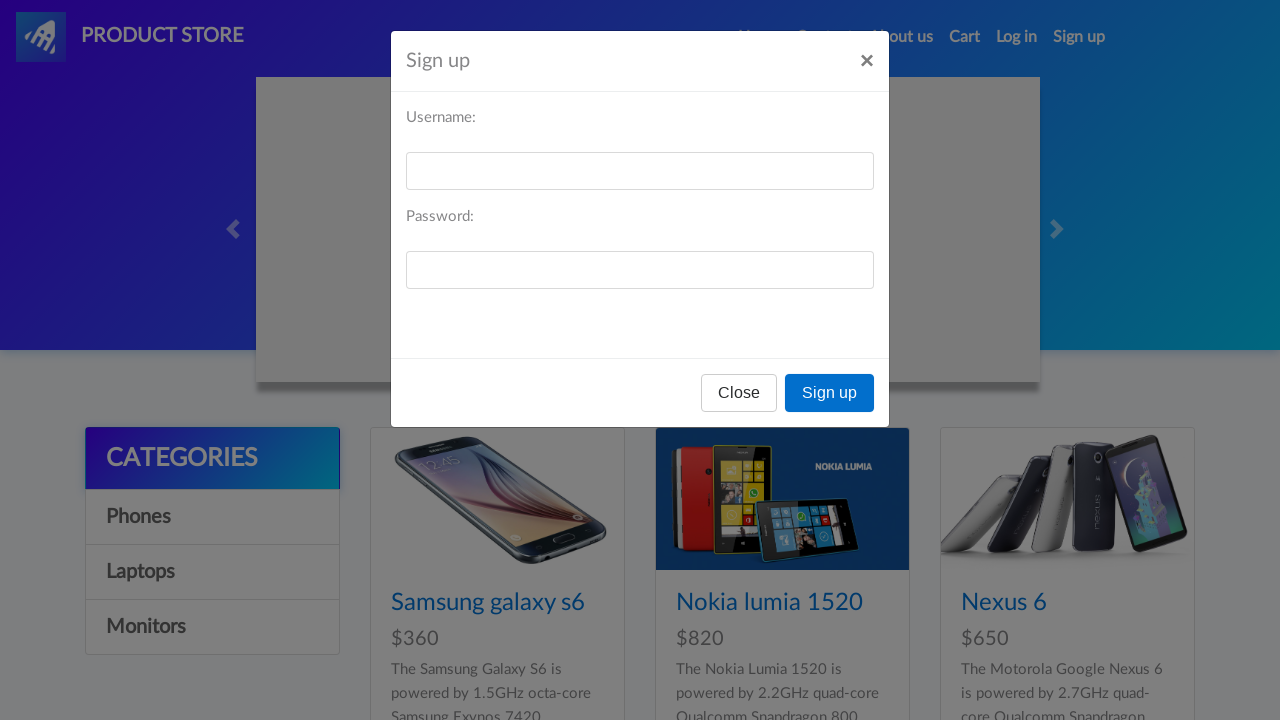

Waited for validation alert to appear
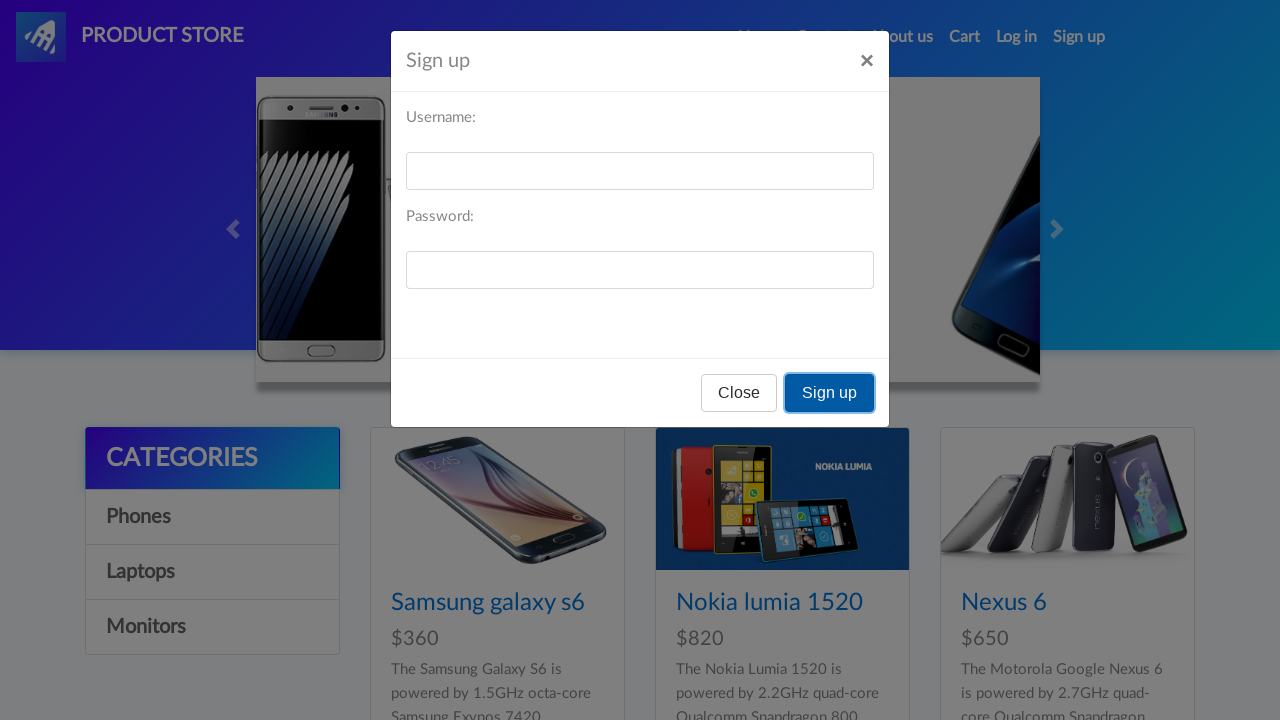

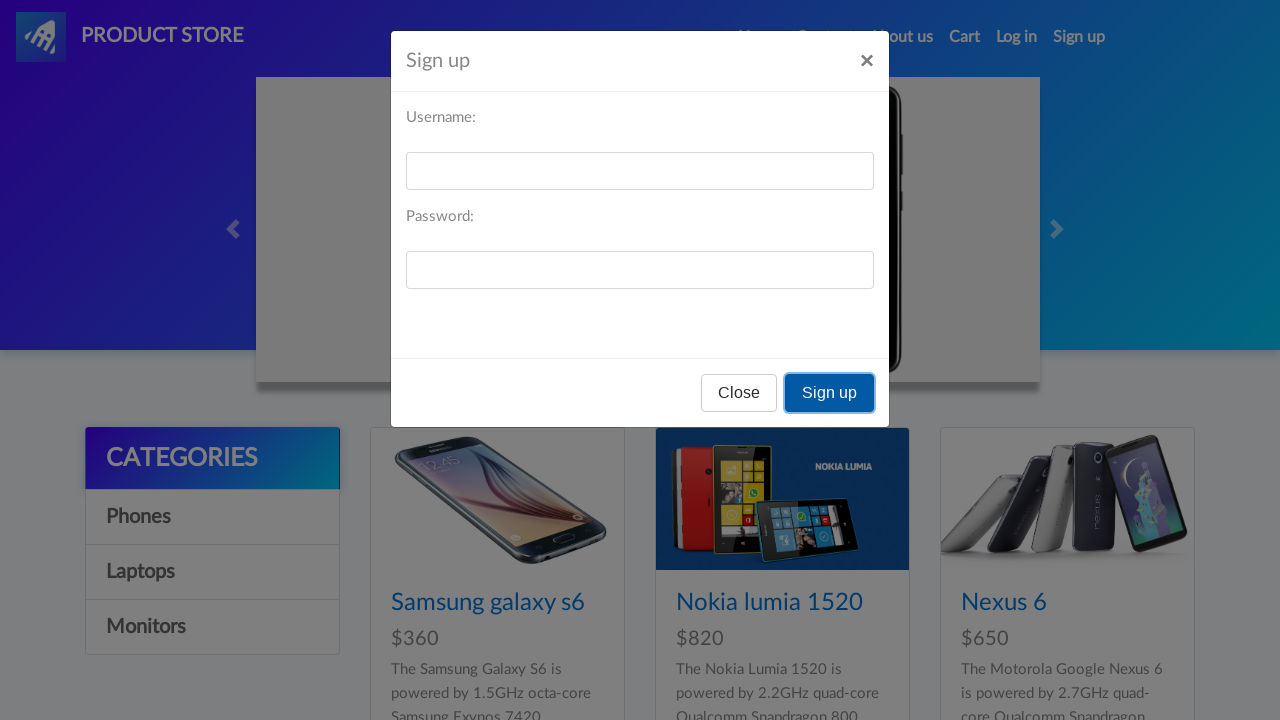